Tests JavaScript prompt dialog functionality by navigating to a w3schools tryit page, switching to an iframe, clicking a button to trigger a prompt, entering text into the prompt, and accepting it.

Starting URL: https://www.w3schools.com/js/tryit.asp?filename=tryjs_prompt

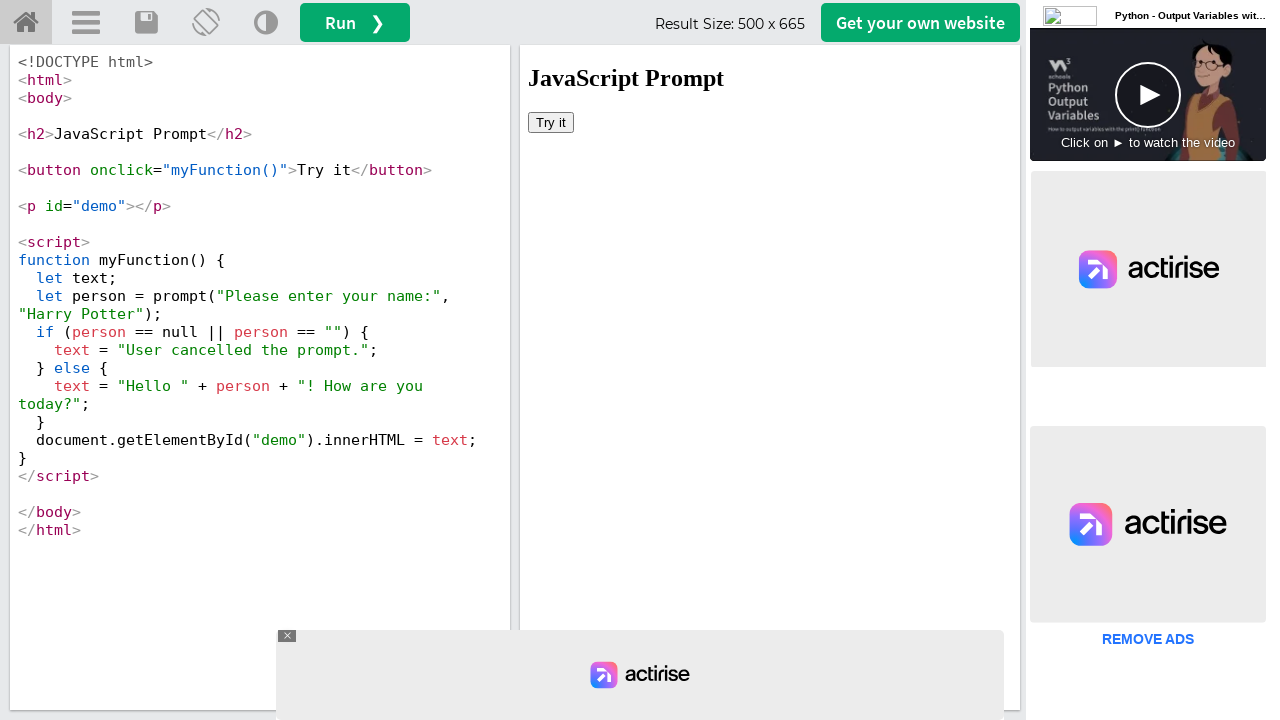

Located iframe with ID 'iframeResult'
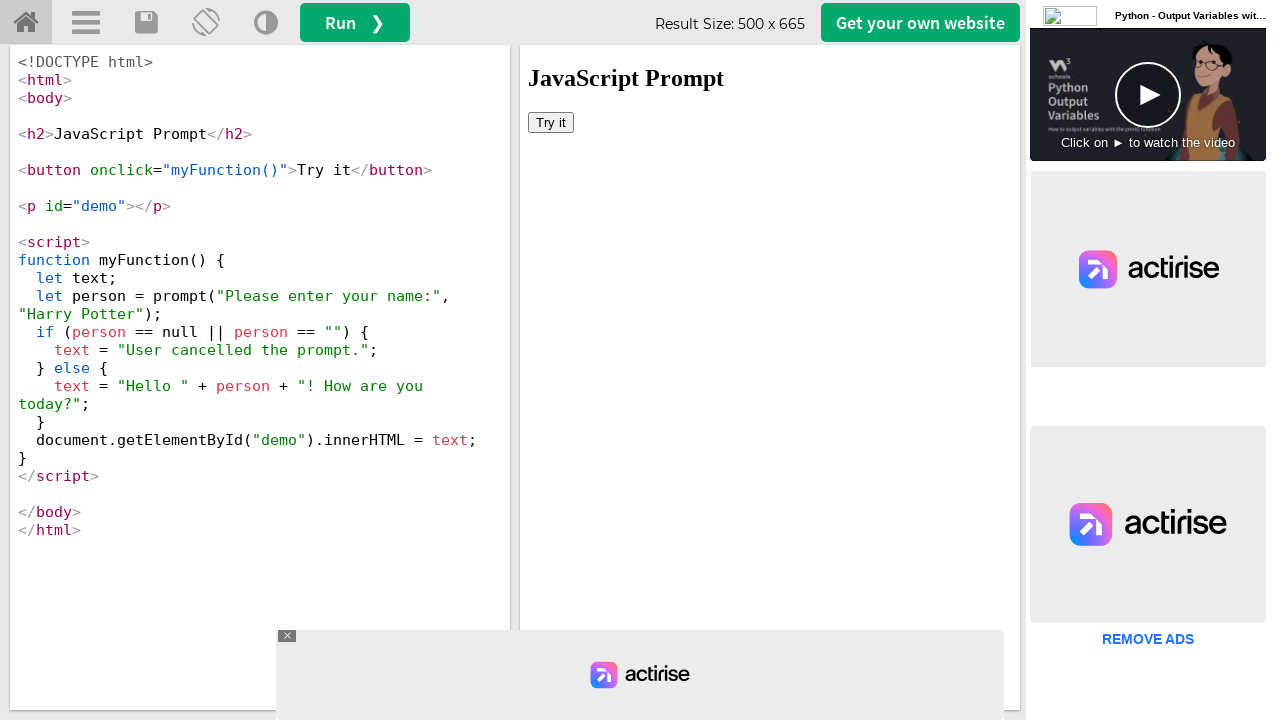

Clicked 'Try it' button in iframe at (551, 122) on #iframeResult >> internal:control=enter-frame >> xpath=//button[text()='Try it']
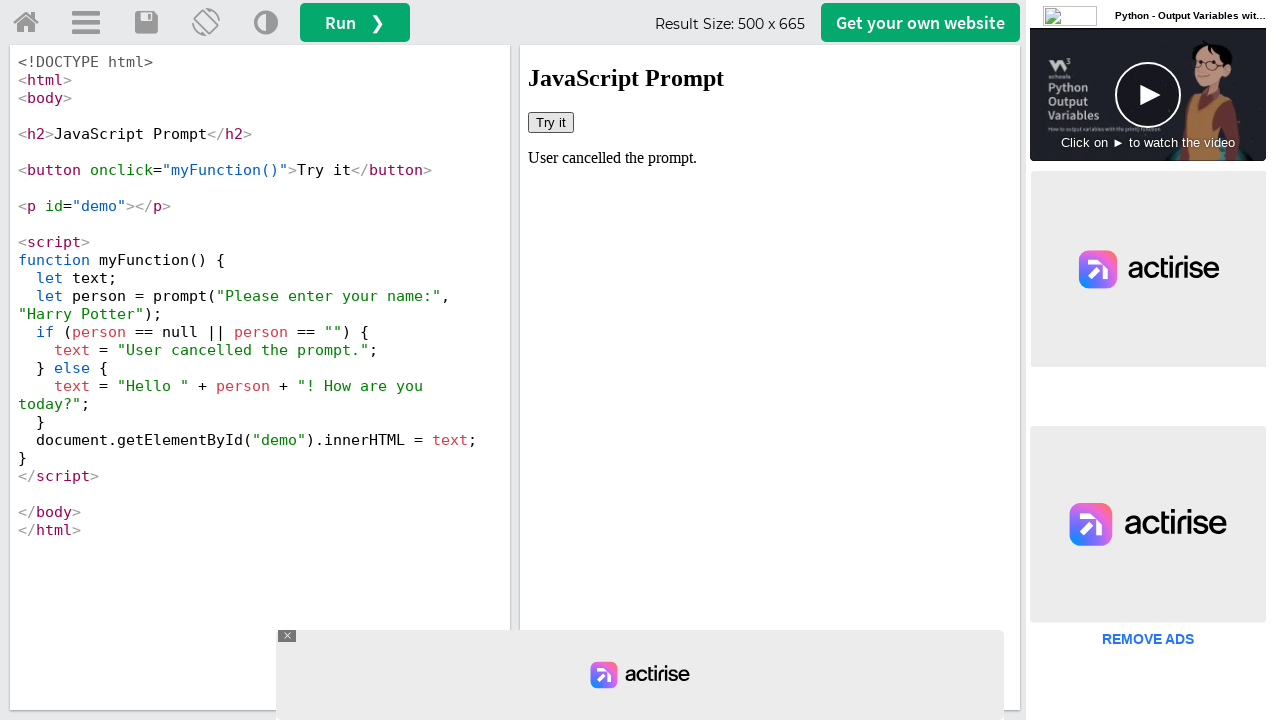

Set up dialog handler to accept prompt with text 'Samantha'
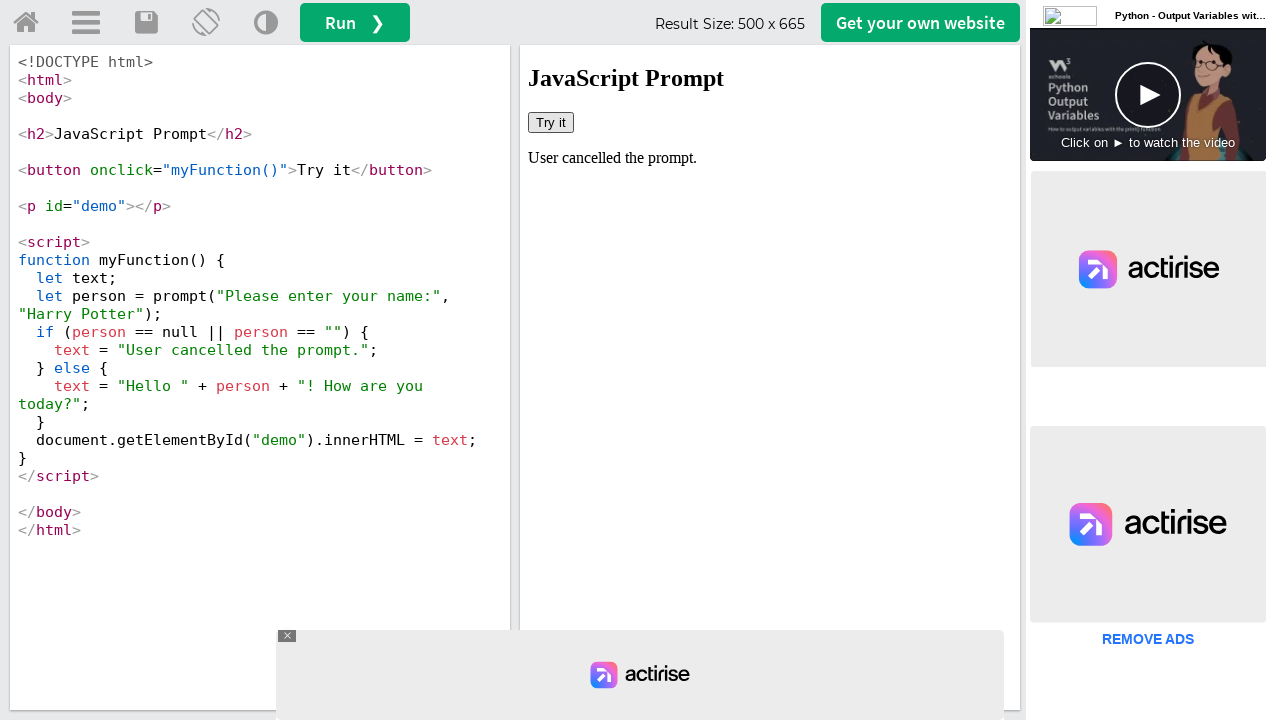

Re-clicked 'Try it' button to trigger prompt with handler active at (551, 122) on #iframeResult >> internal:control=enter-frame >> xpath=//button[text()='Try it']
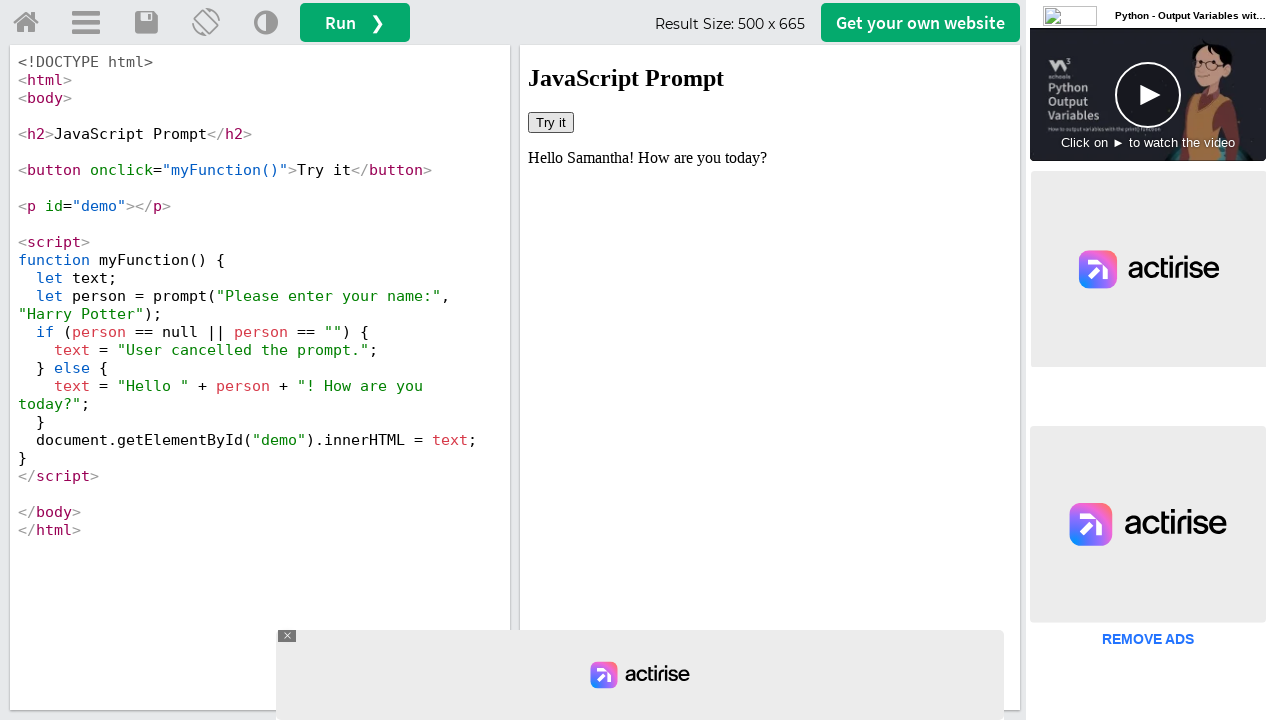

Waited 1 second for dialog interaction to complete
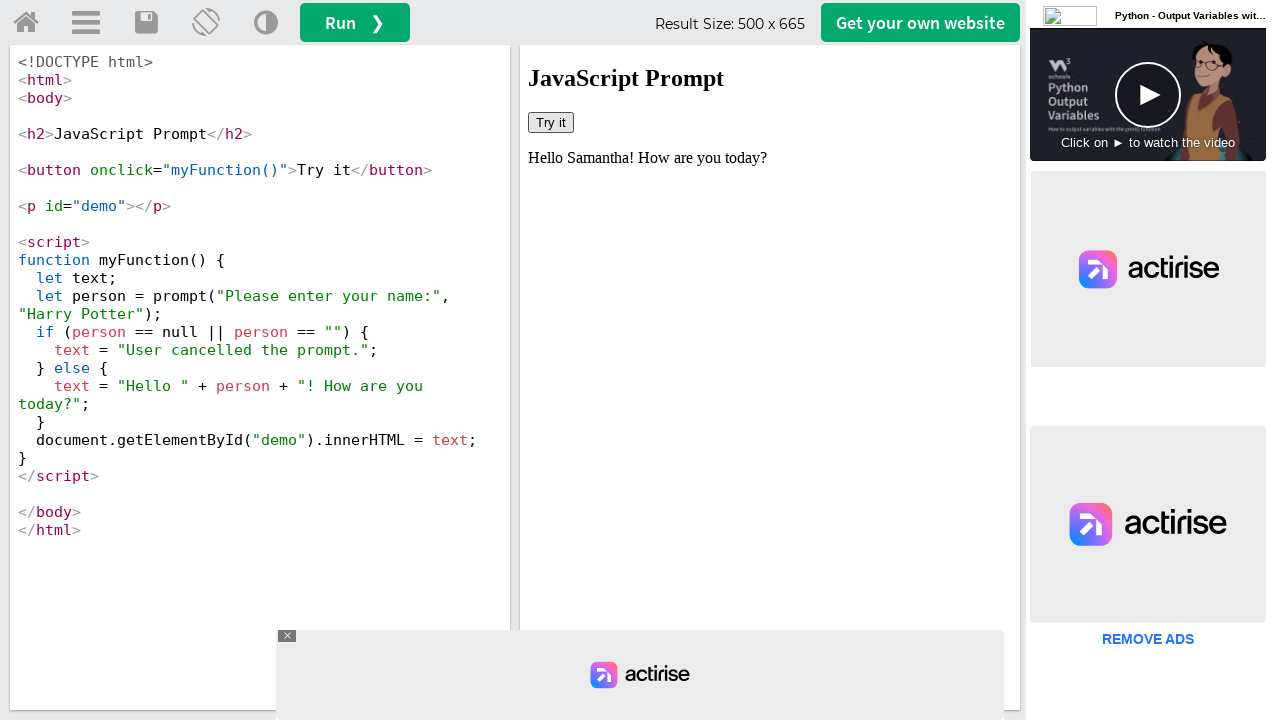

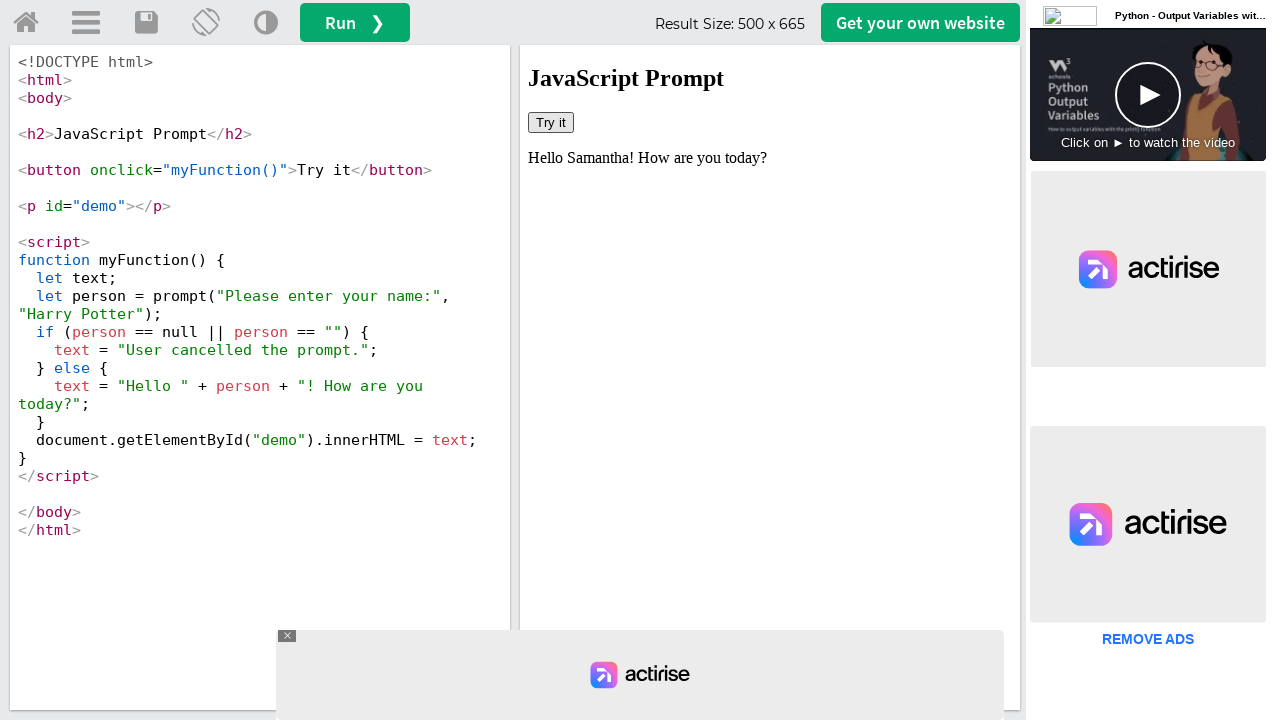